Tests window handling by clicking on links that open new tabs, then closing all tabs except the home page

Starting URL: https://www.toolsqa.com/selenium-webdriver/window-handle-in-selenium/

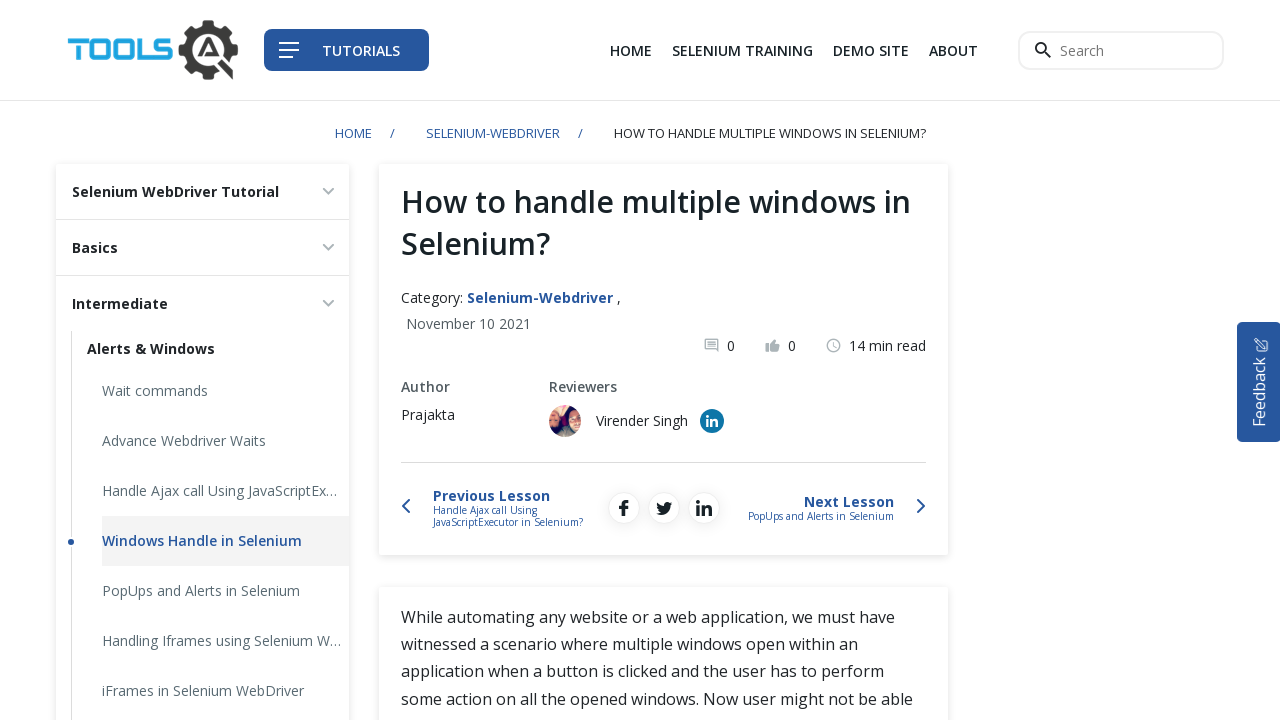

Located all links with target='_blank' attribute
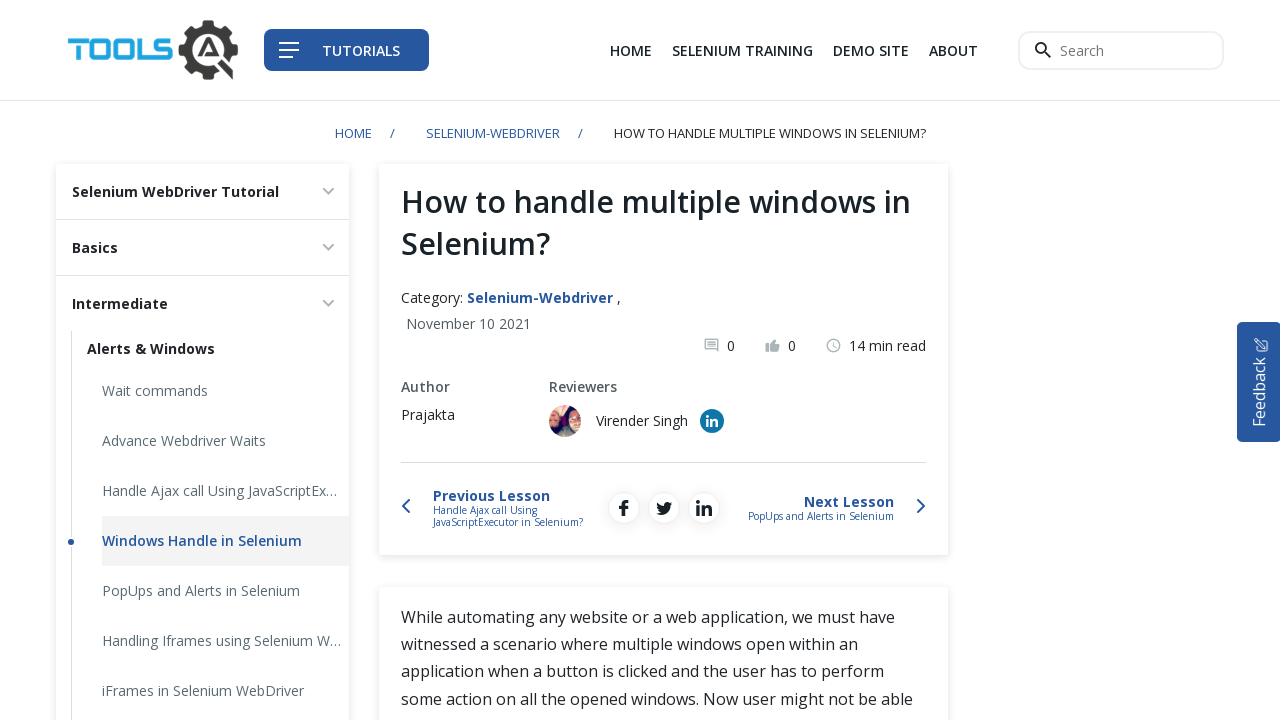

Clicked first link to open new tab at (871, 50) on a[target='_blank'] >> nth=0
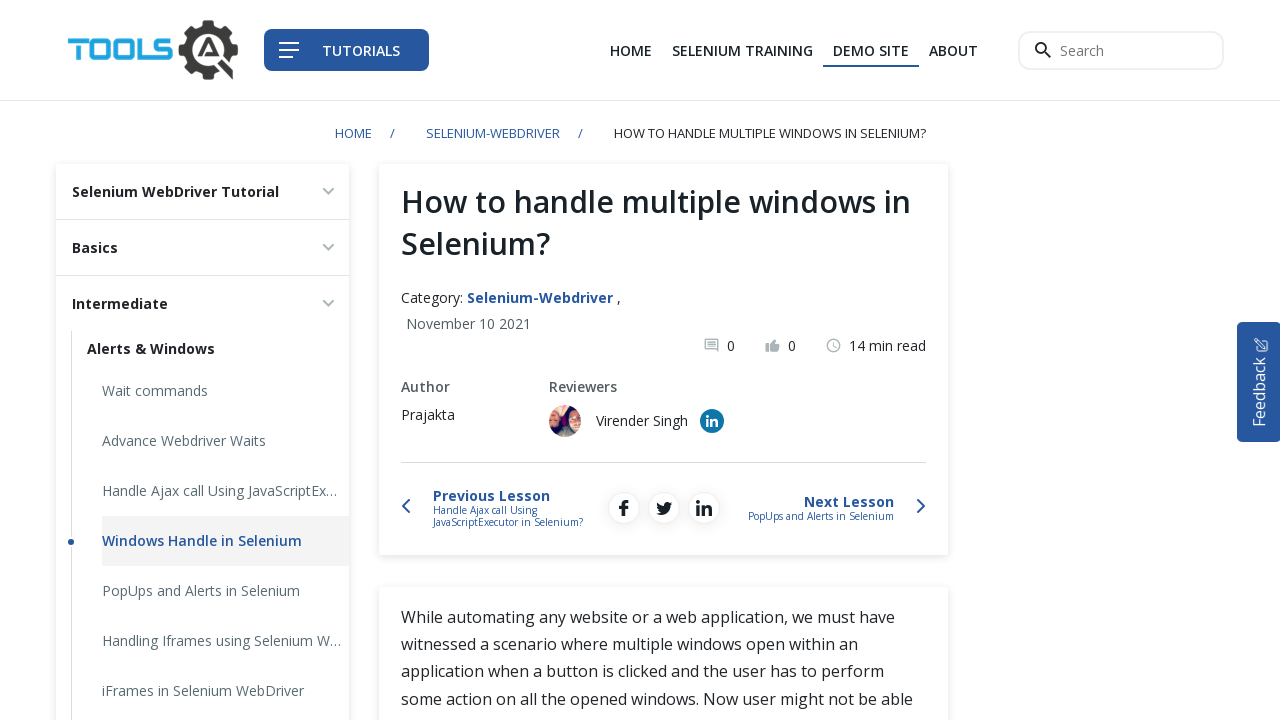

Clicked second link to open another new tab at (712, 421) on a[target='_blank'] >> nth=1
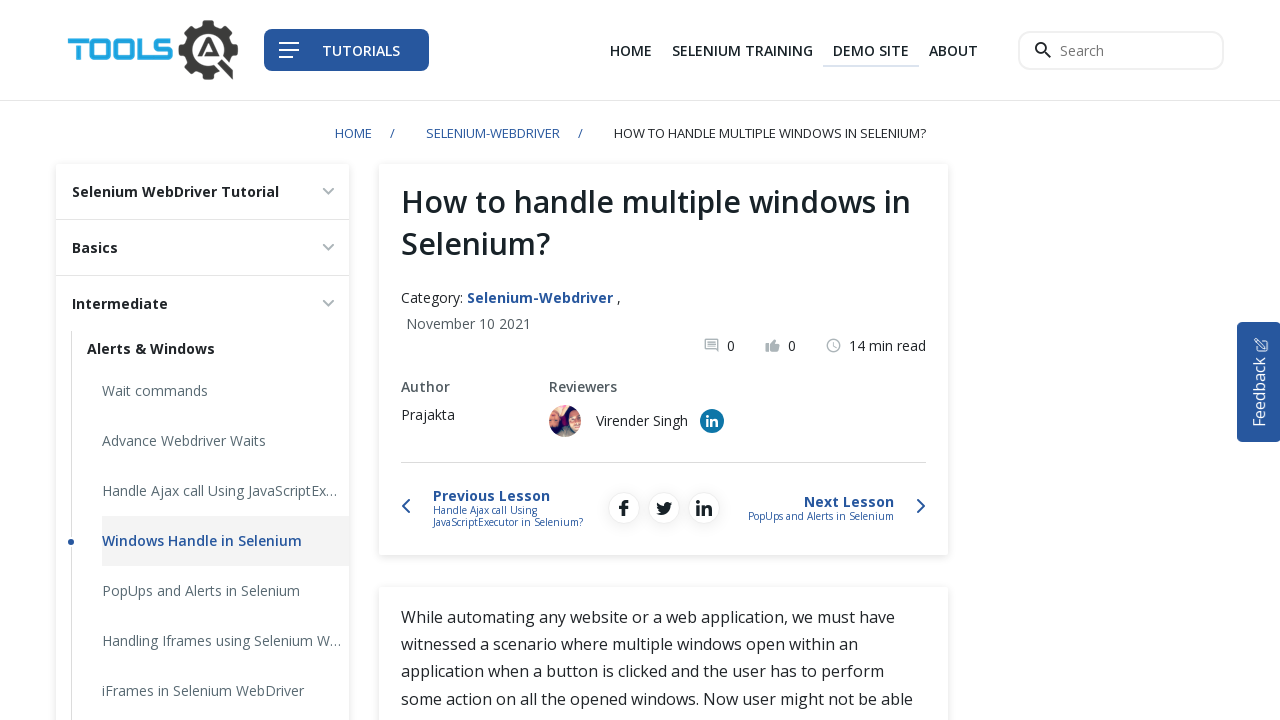

Closed first opened tab
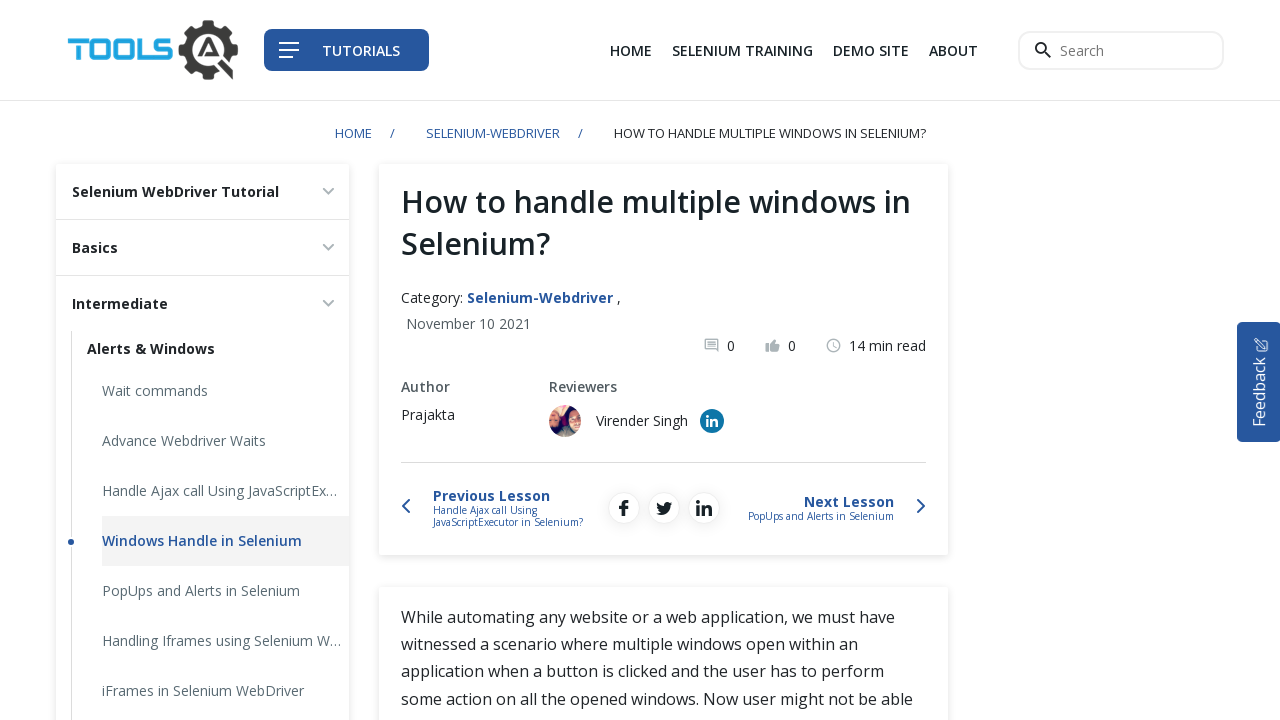

Closed second opened tab
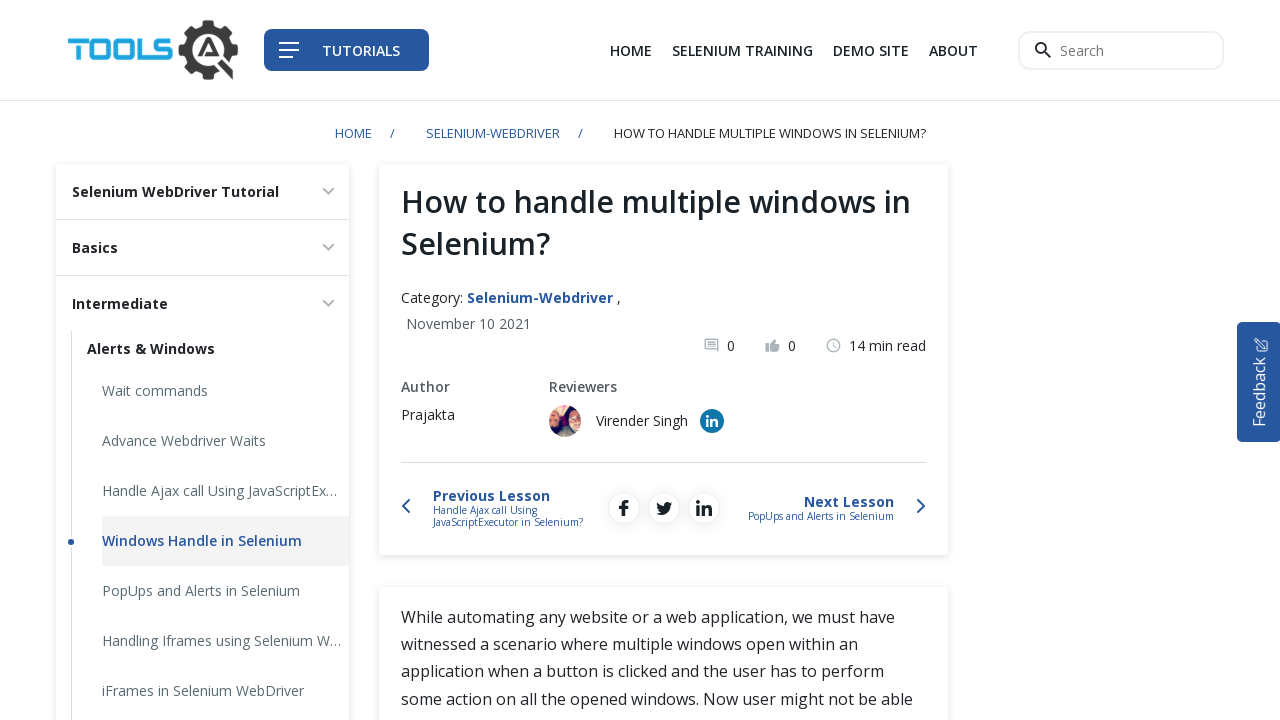

Brought main page to front
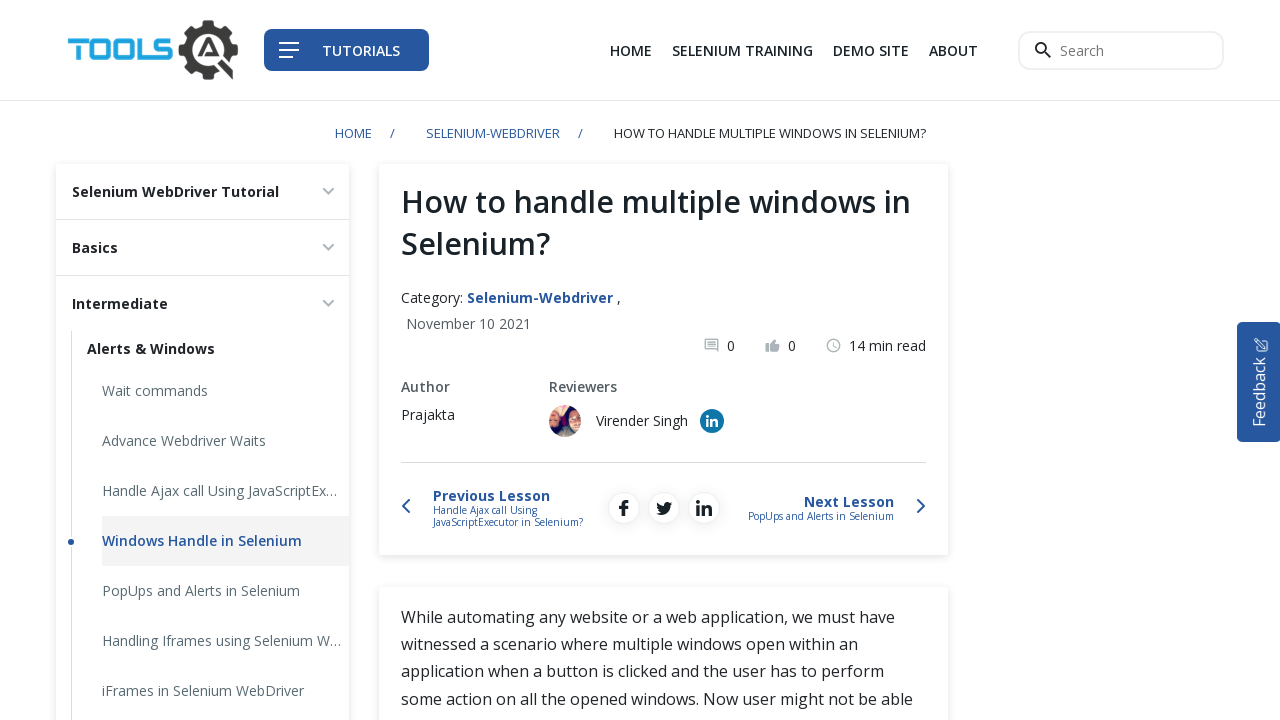

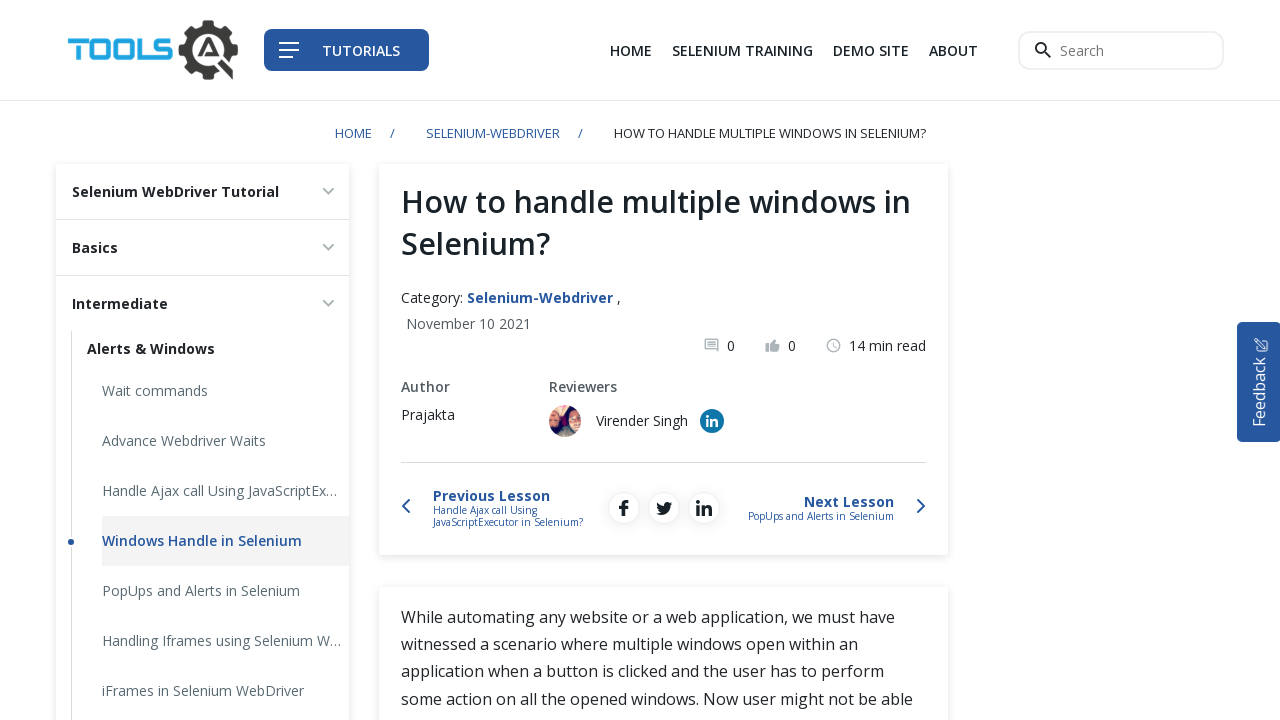